Tests that todo data persists after page reload

Starting URL: https://demo.playwright.dev/todomvc

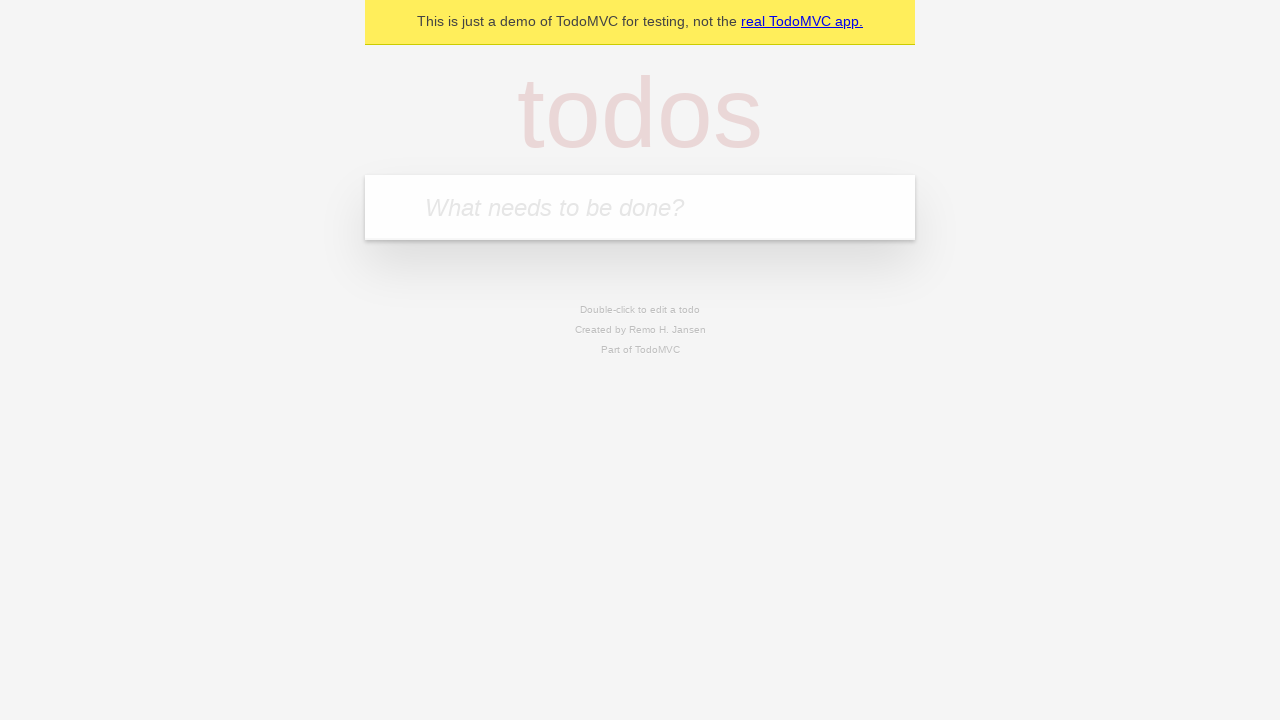

Filled new todo input with 'buy some cheese' on .new-todo
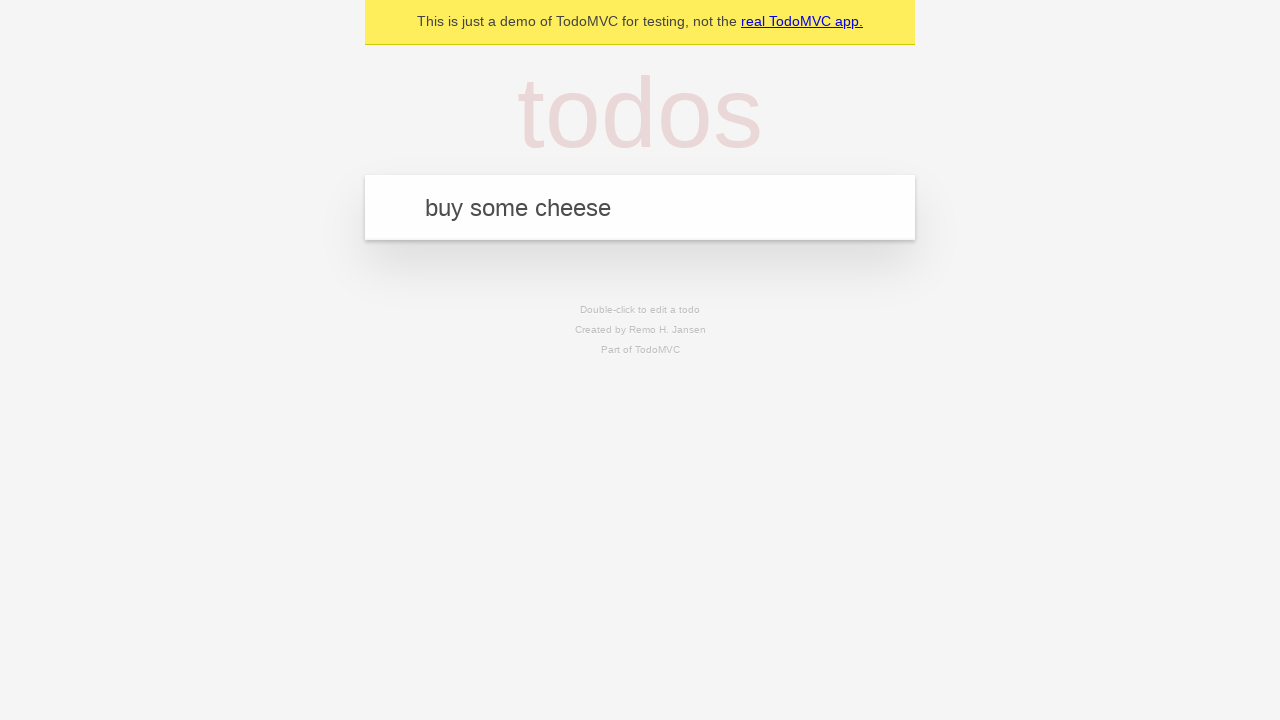

Pressed Enter to create first todo on .new-todo
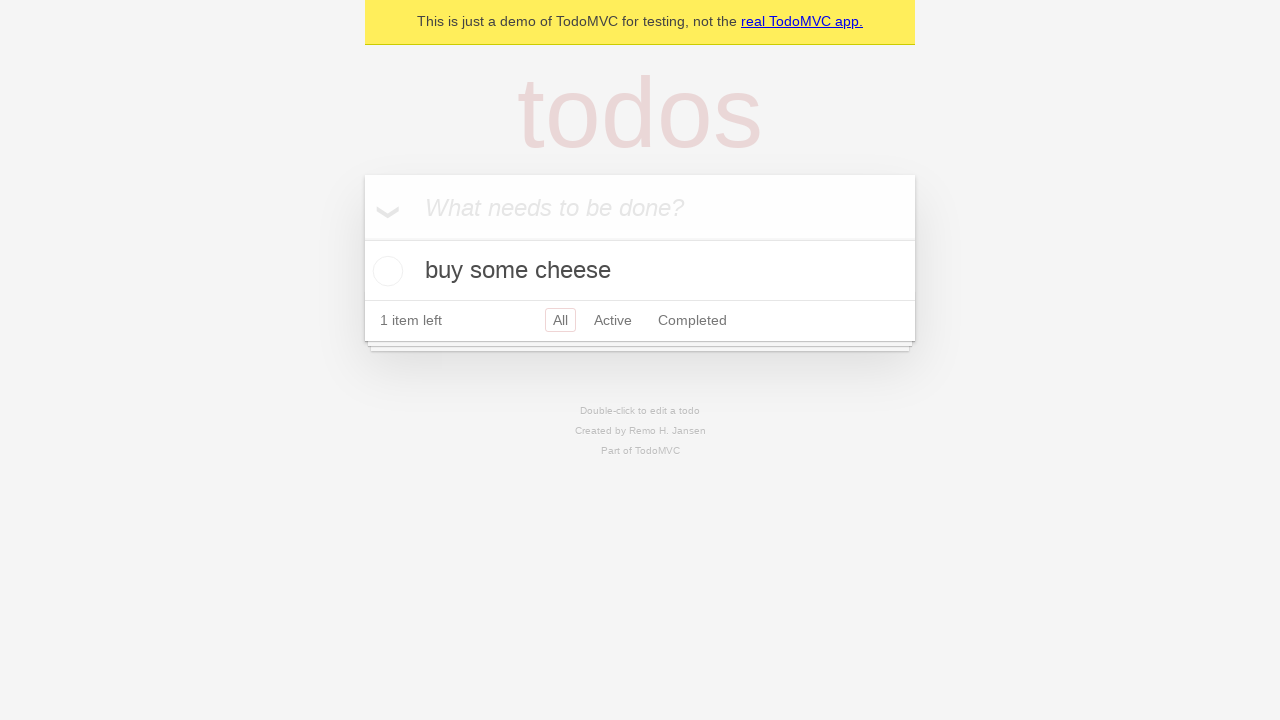

Filled new todo input with 'feed the cat' on .new-todo
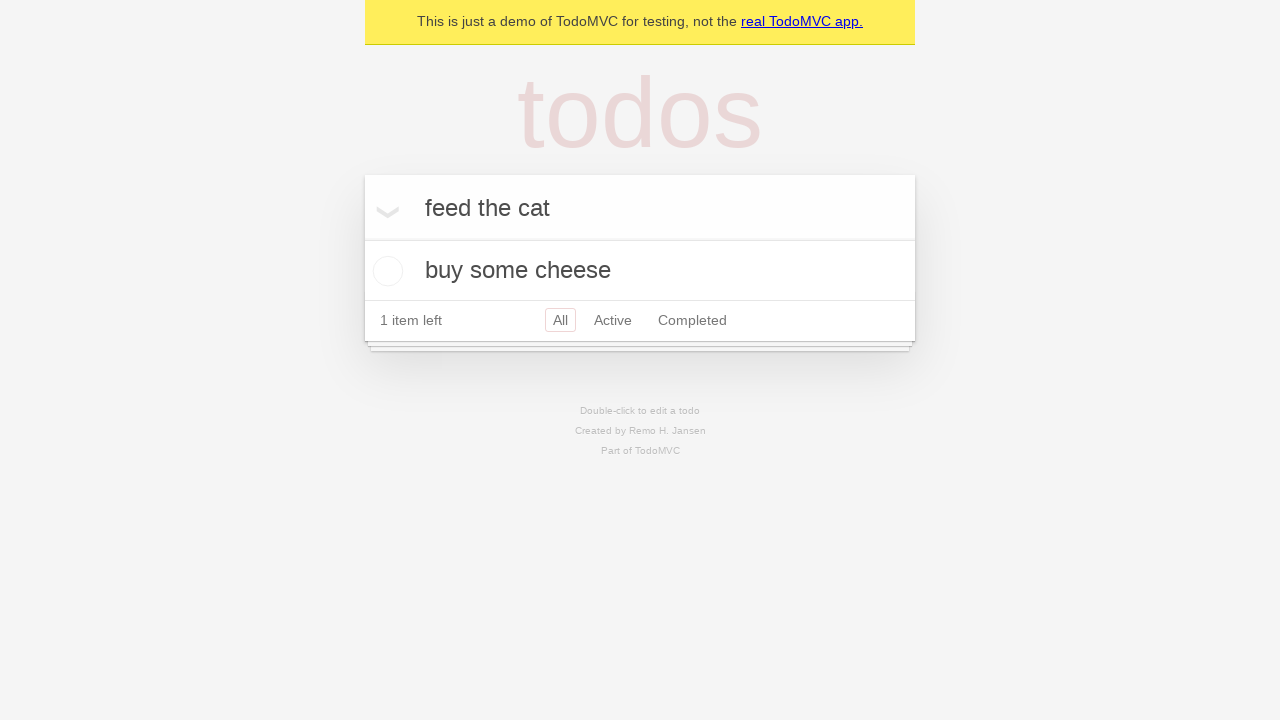

Pressed Enter to create second todo on .new-todo
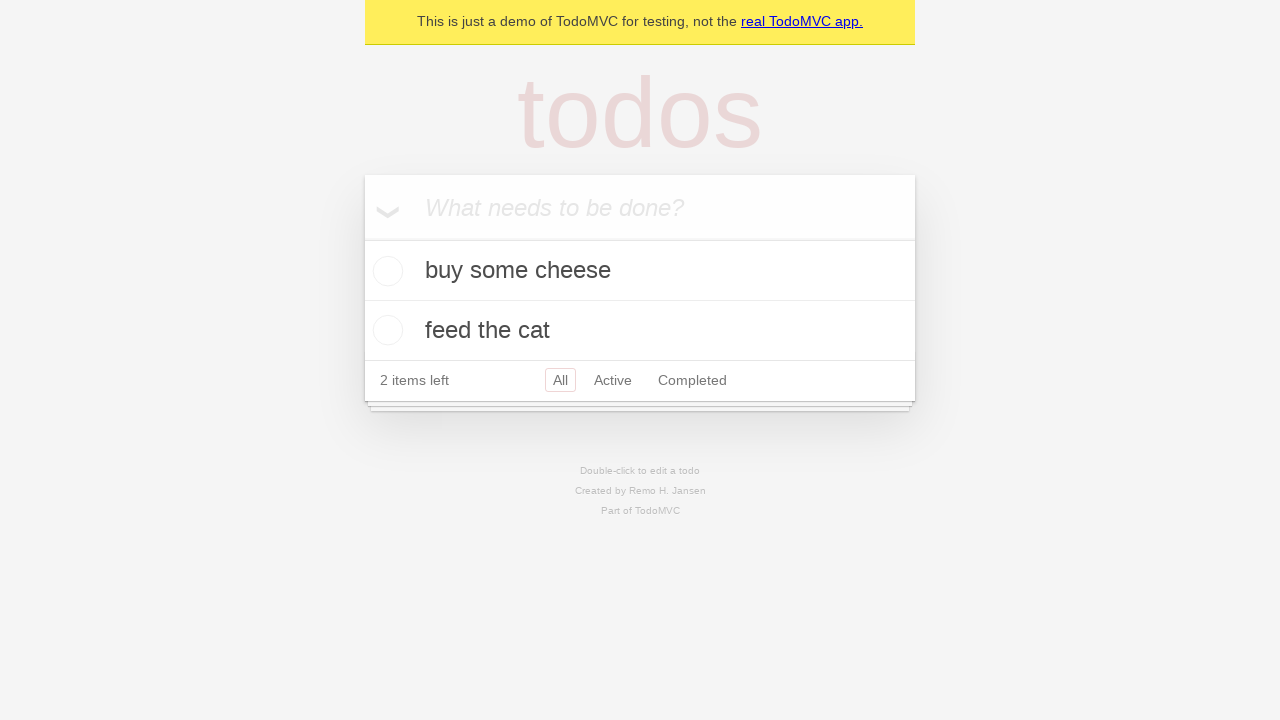

Waited for both todos to appear in the list
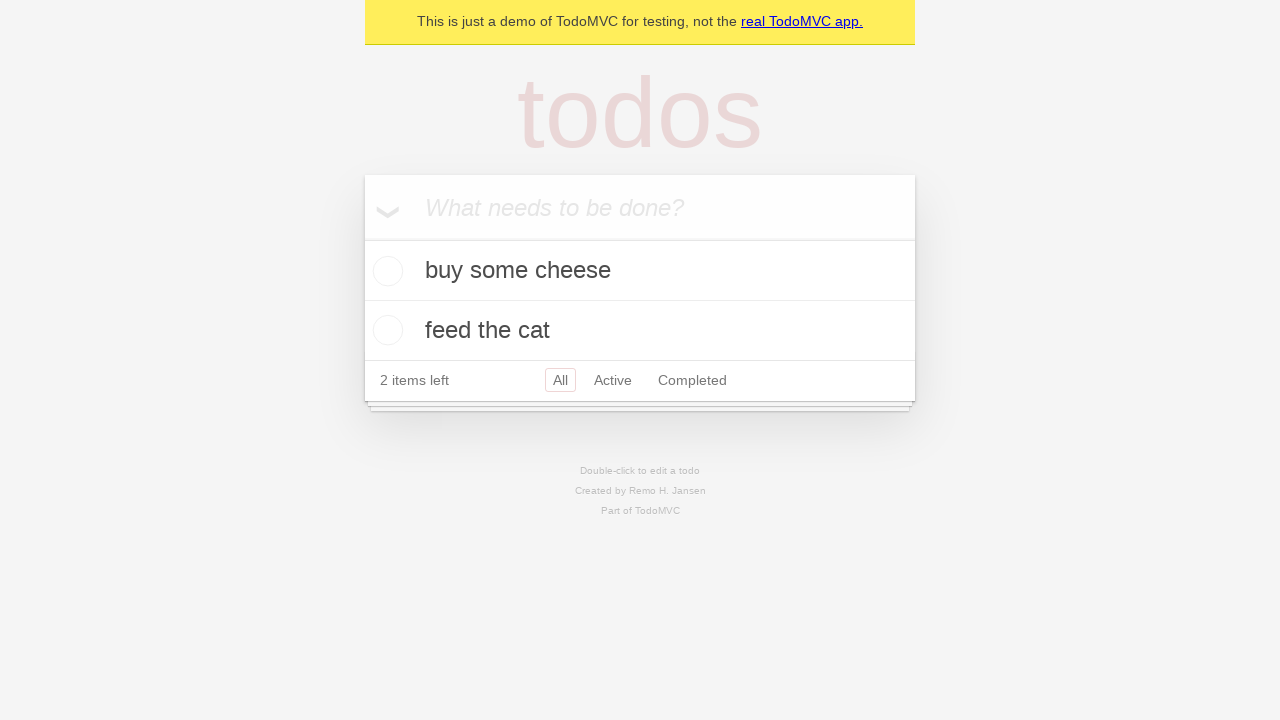

Checked the first todo item as complete at (385, 271) on .todo-list li >> nth=0 >> .toggle
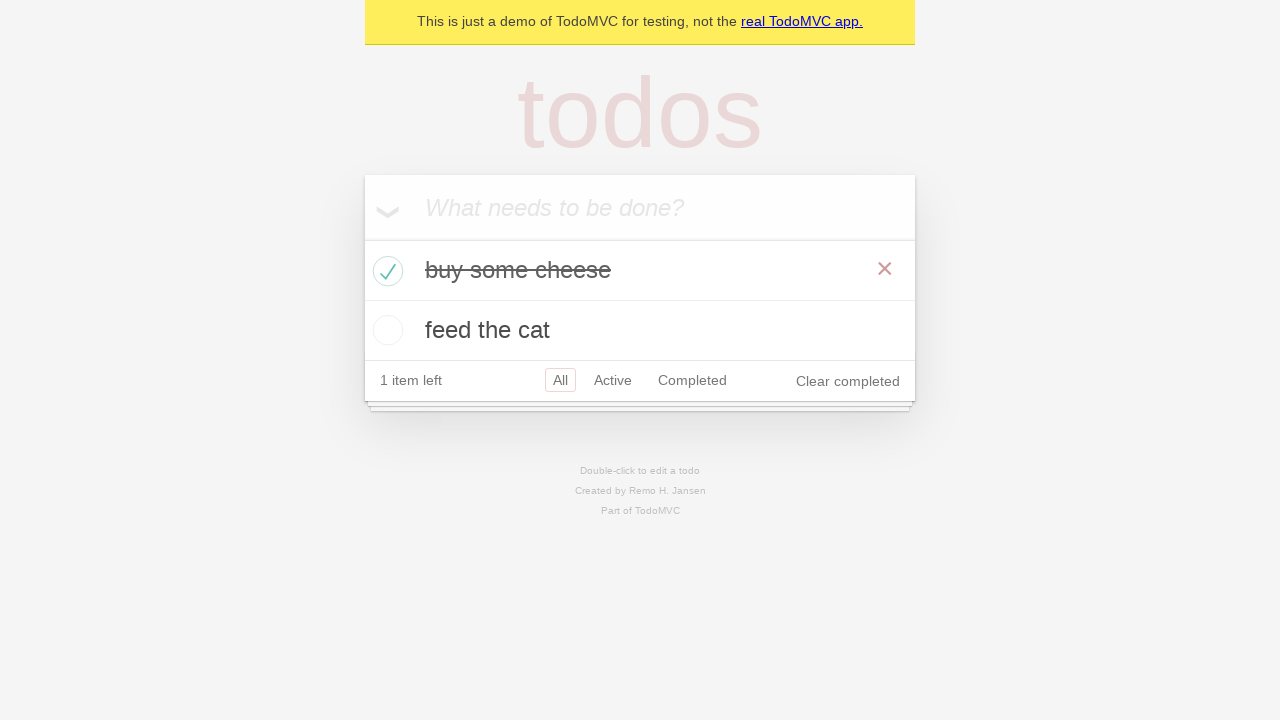

Reloaded the page to test data persistence
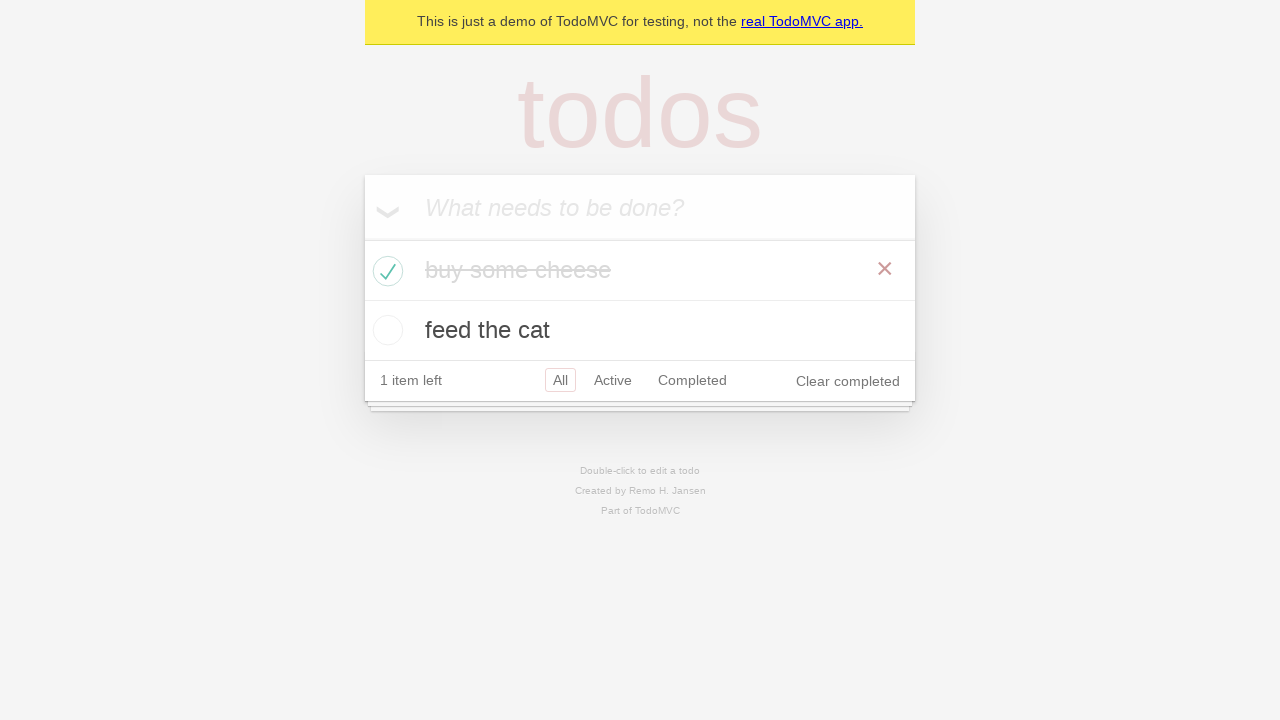

Waited for todos to reappear after page reload, confirming data persistence
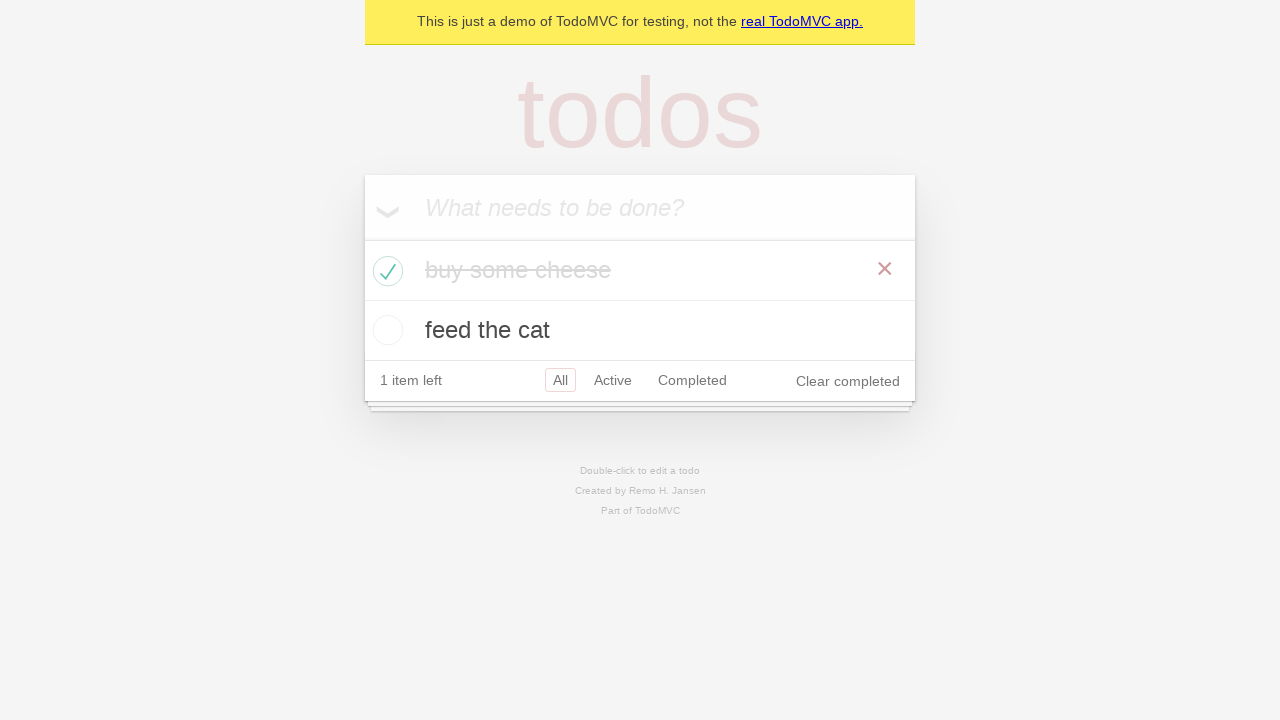

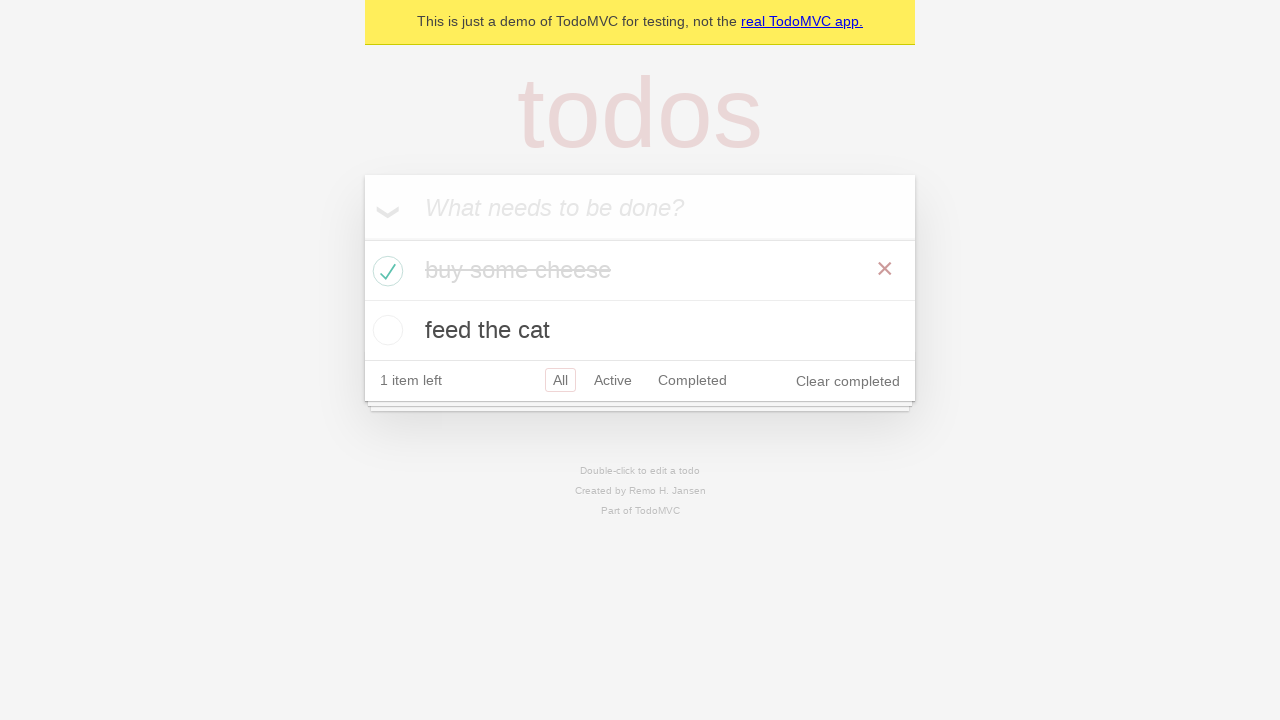